Tests multi-window browser functionality by opening the Meesho website, then opening a new browser window and navigating to Myntra website, demonstrating window management capabilities.

Starting URL: https://www.meesho.com/

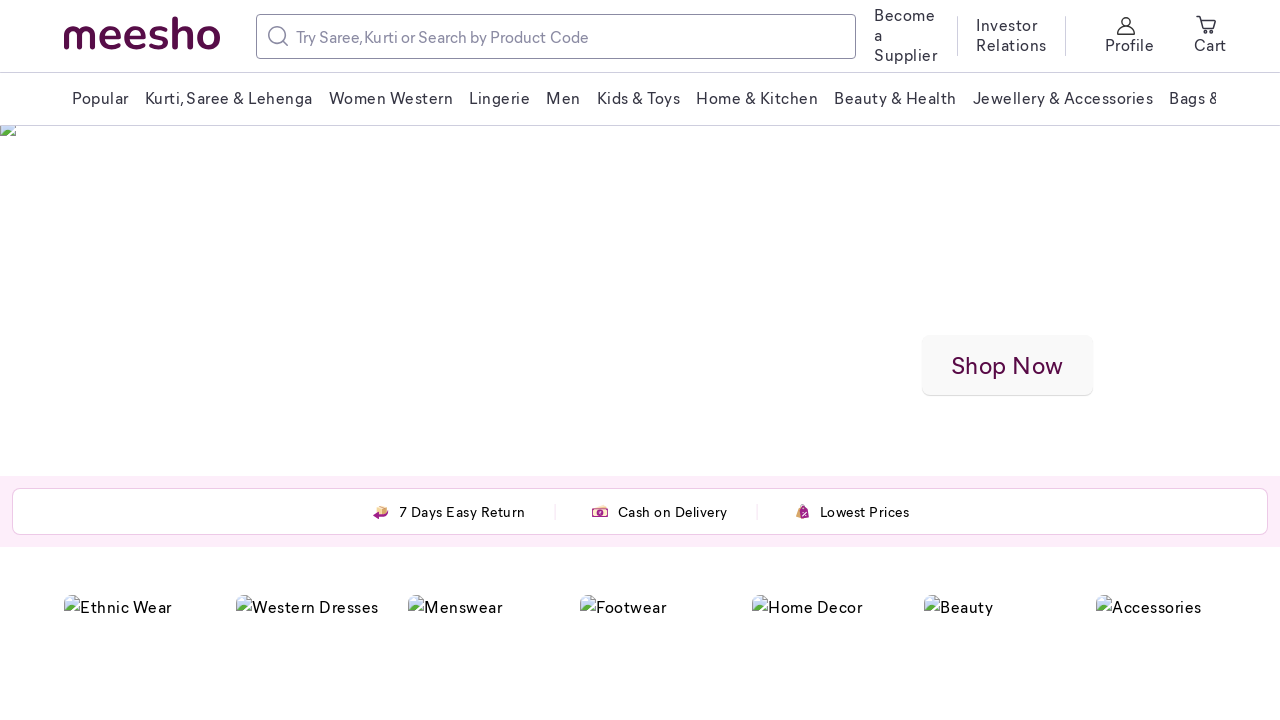

Opened a new browser window/tab
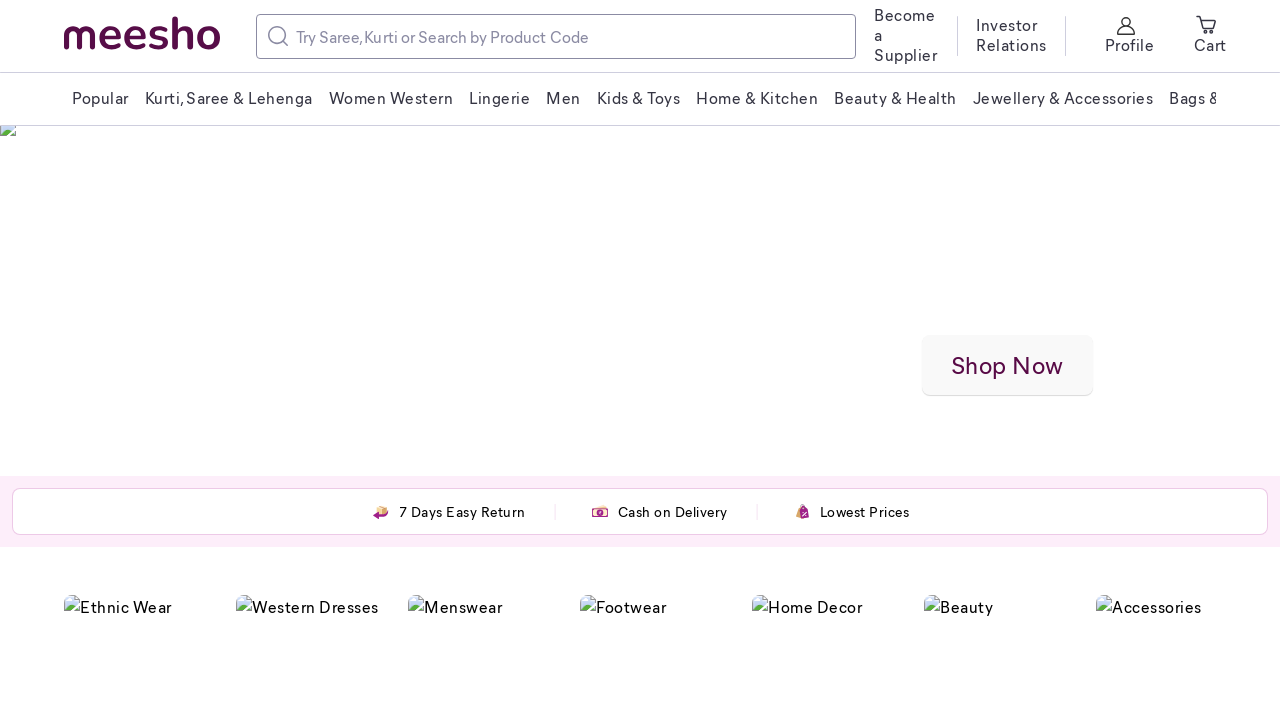

Navigated to Myntra website (https://www.myntra.com/) in new window
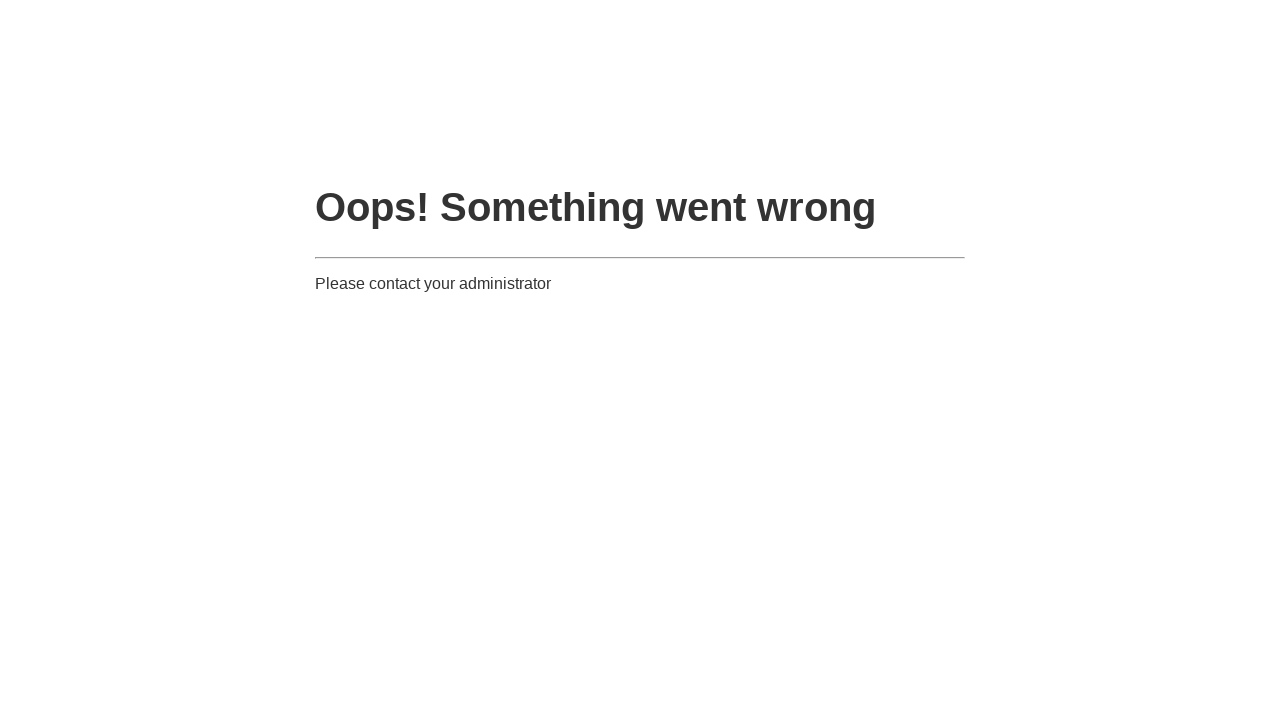

Retrieved all open pages in context - total windows: 2
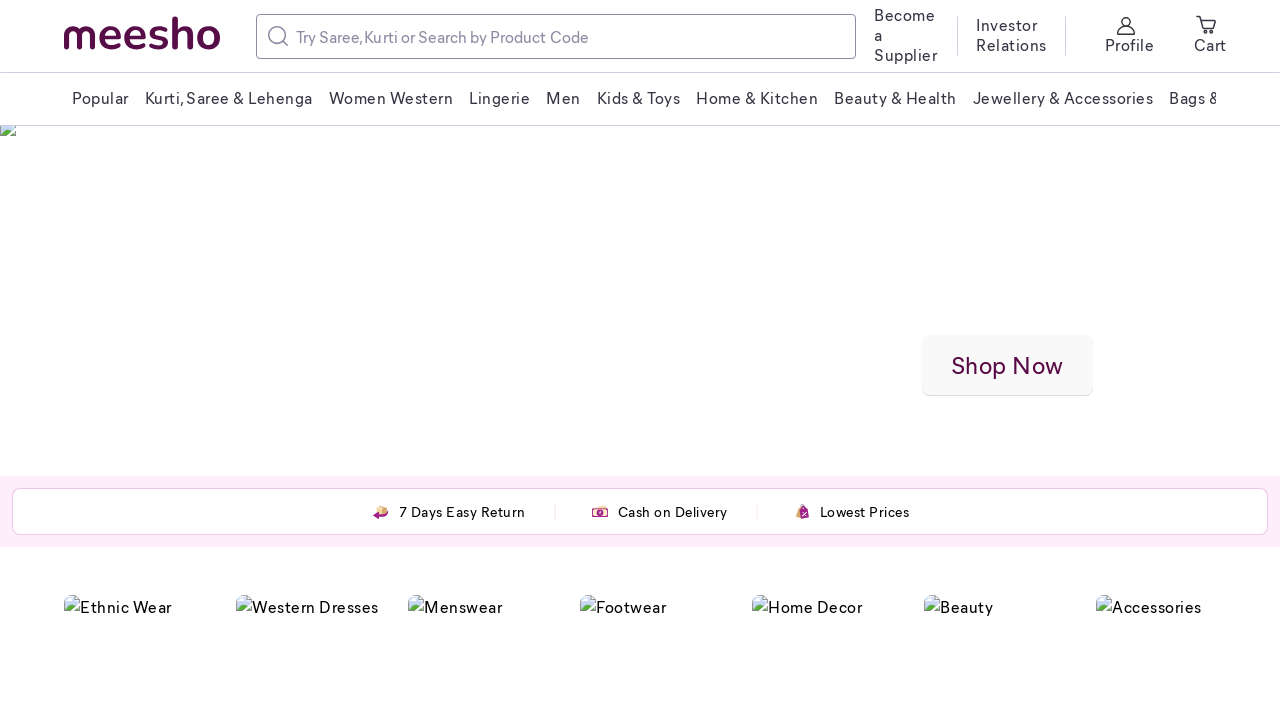

Waited for DOM content to fully load on Myntra page
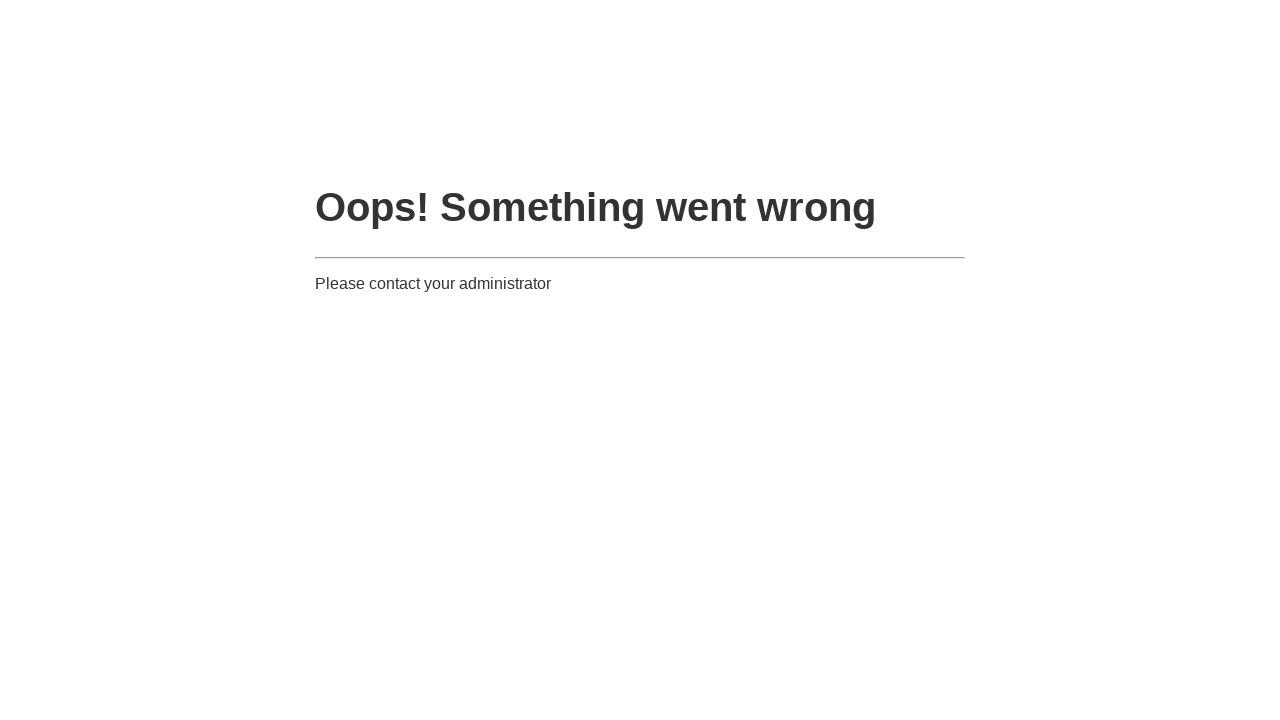

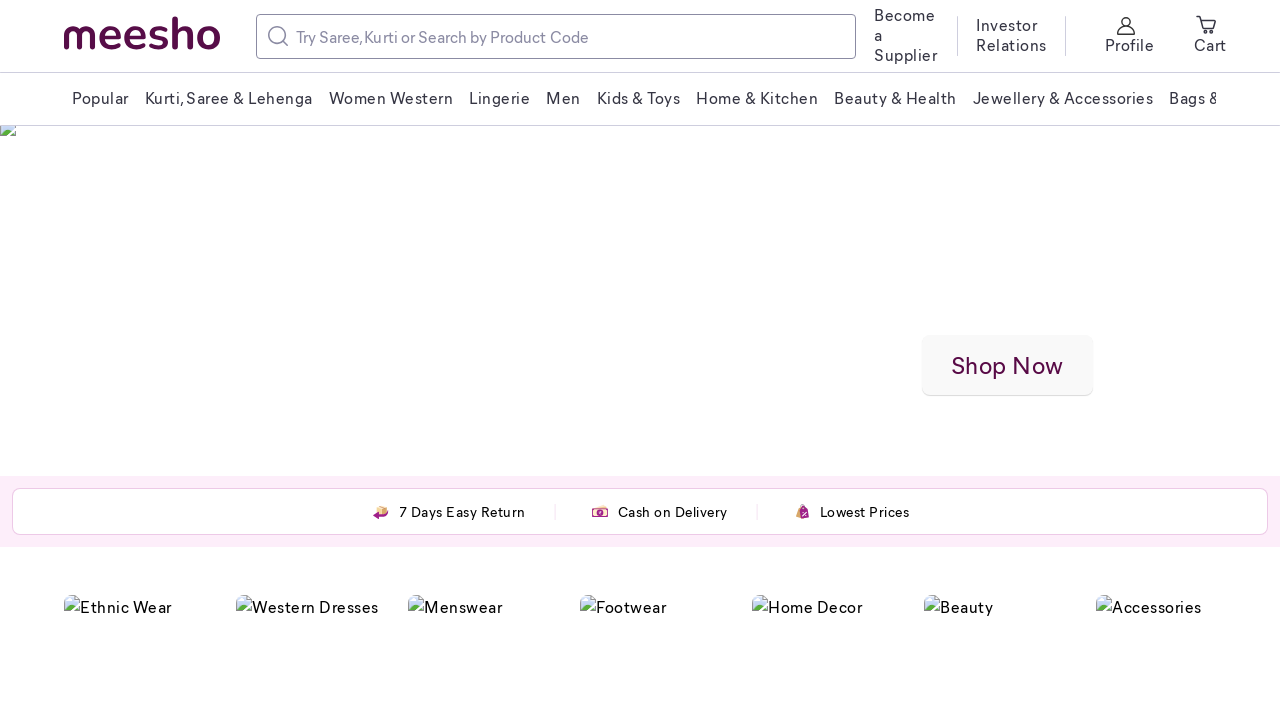